Tests calendar date picker functionality by opening the calendar widget and entering a specific date (July 8, 2024) using the input fields for month, day, and year.

Starting URL: https://rahulshettyacademy.com/seleniumPractise/#/offers

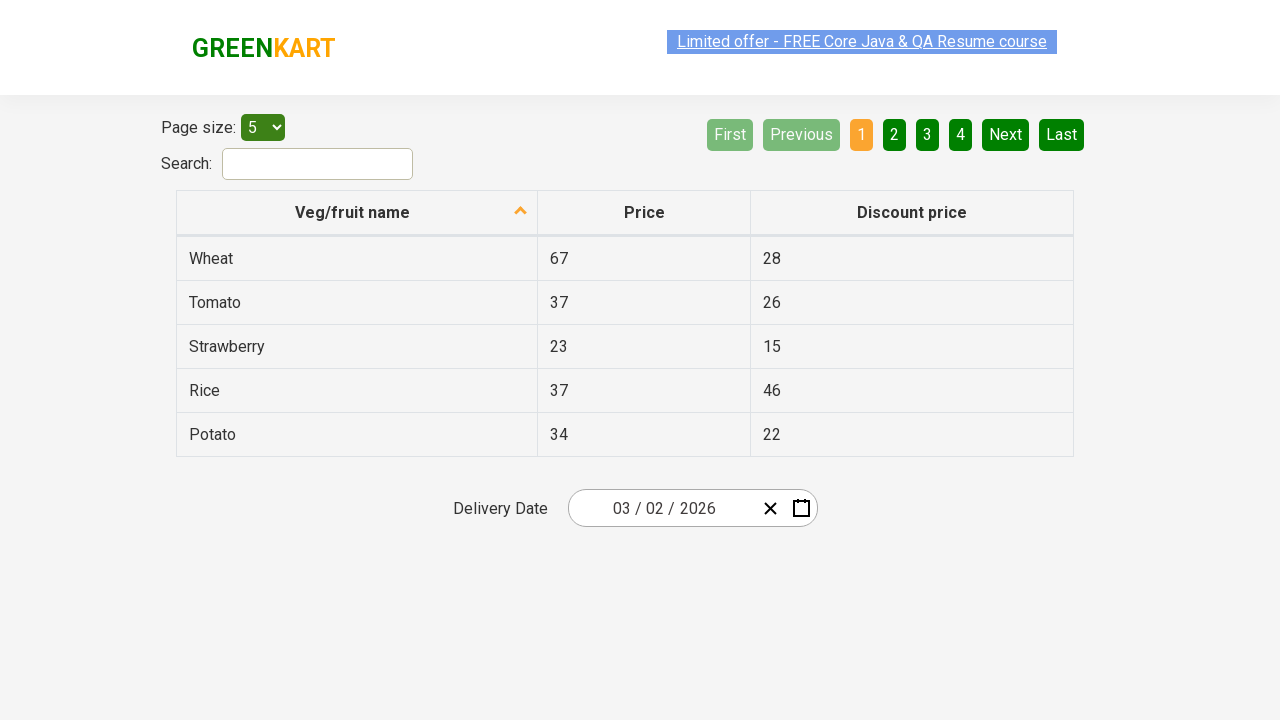

Verified calendar widget is present on page
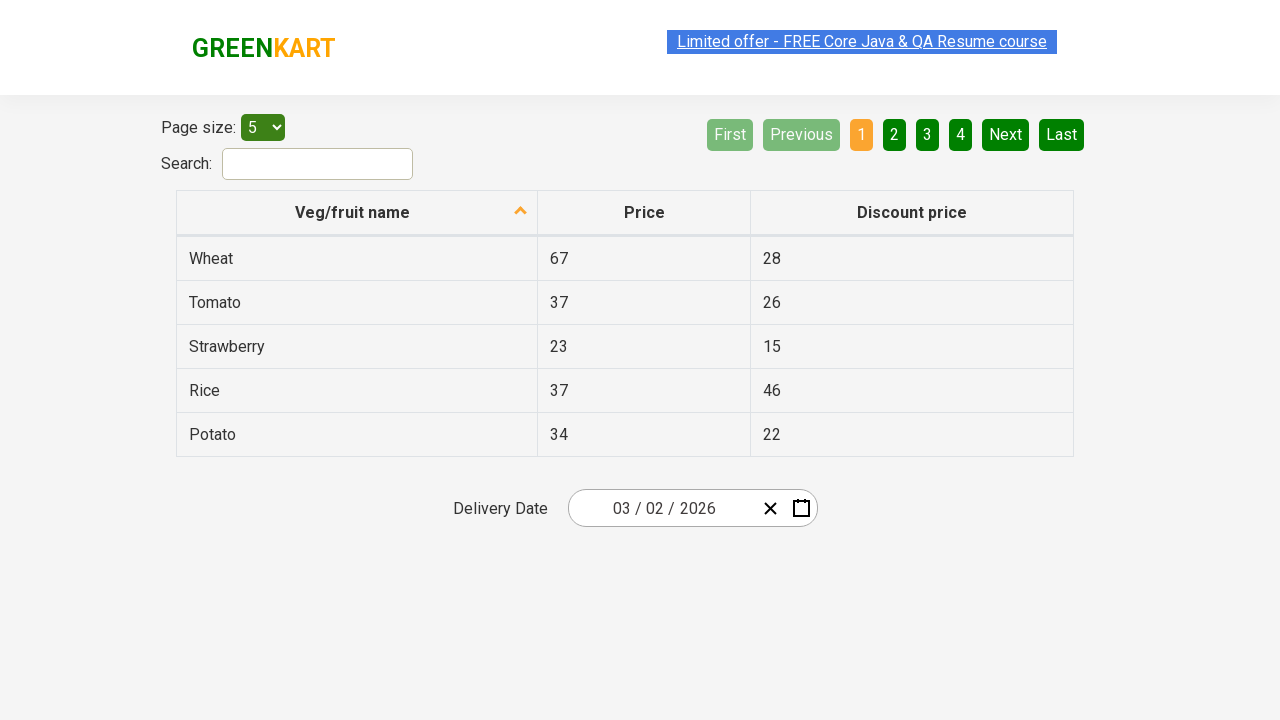

Clicked on calendar wrapper to open the date picker at (692, 508) on .react-date-picker__wrapper
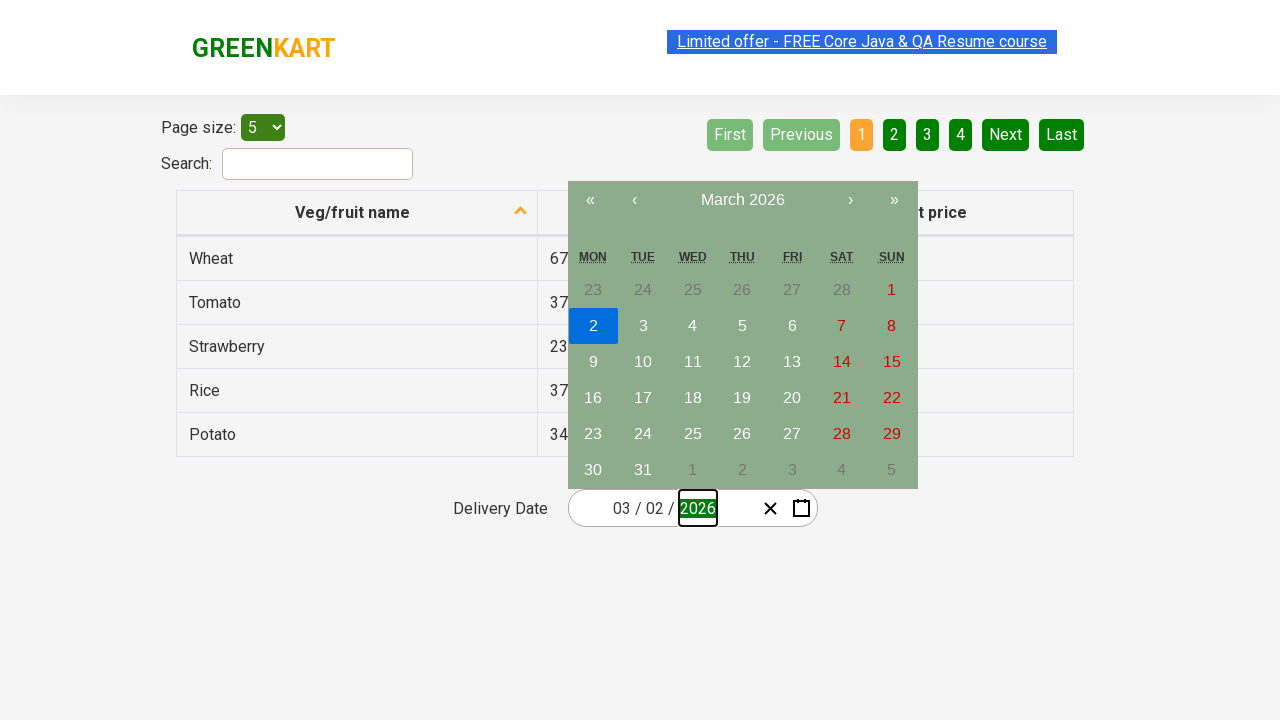

Calendar widget opened successfully
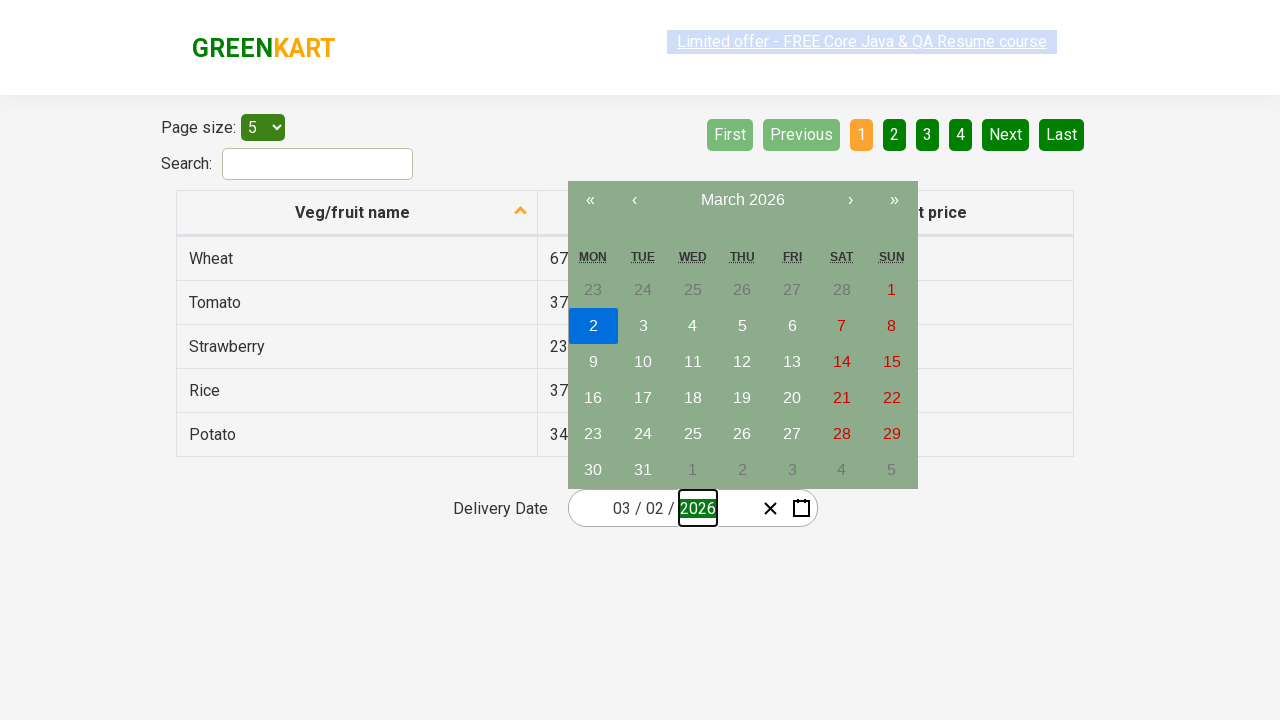

Entered month value '7' (July) on .react-date-picker__inputGroup__month
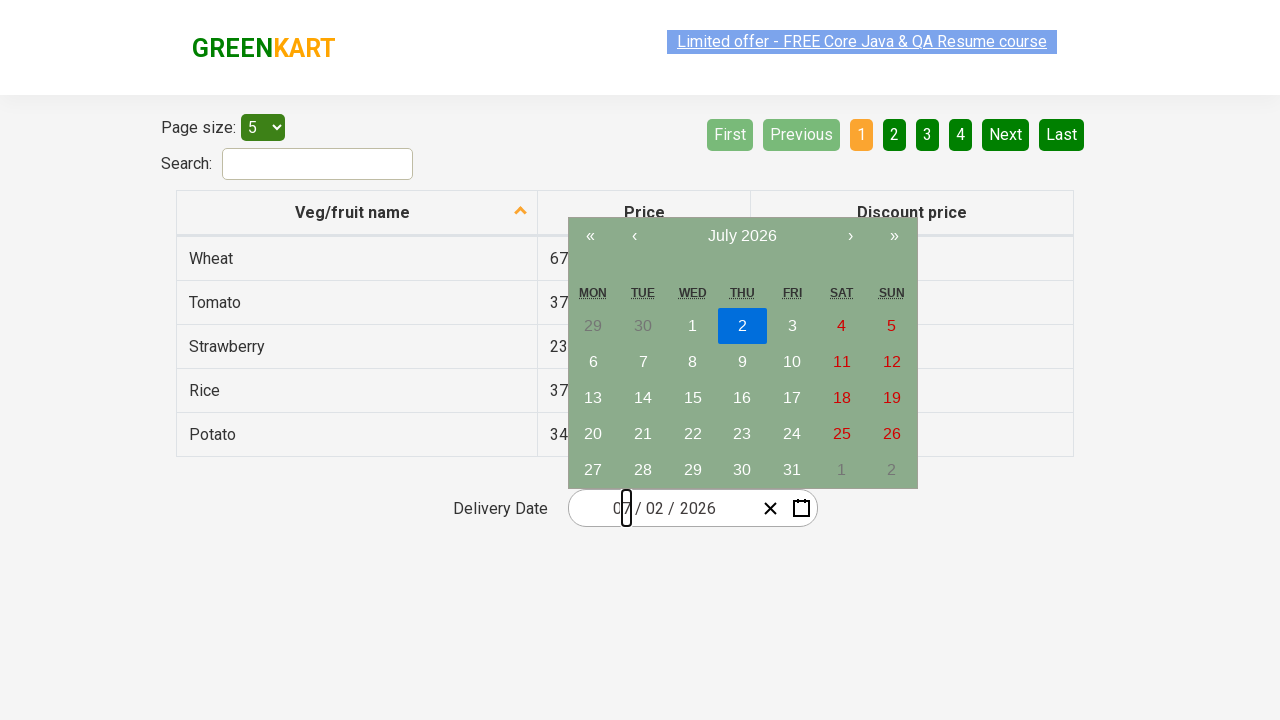

Entered day value '8' on .react-date-picker__inputGroup__day
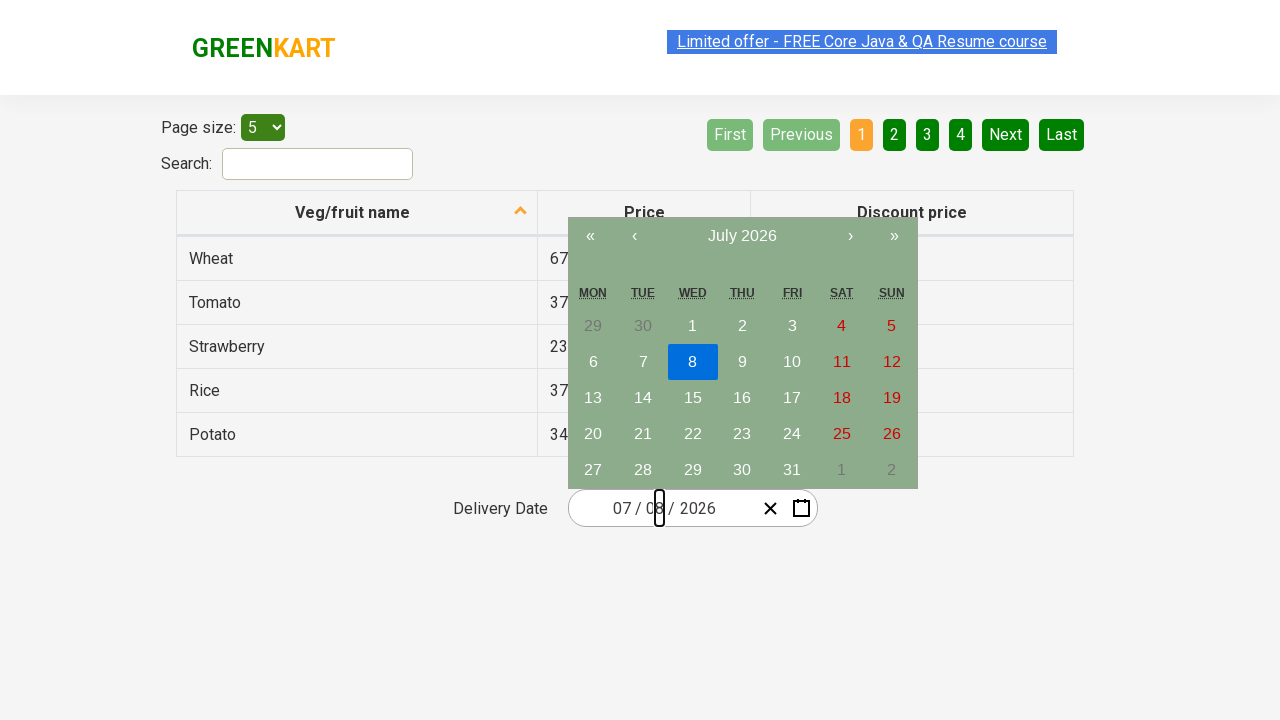

Entered year value '2024', completing the date selection (July 8, 2024) on .react-date-picker__inputGroup__year
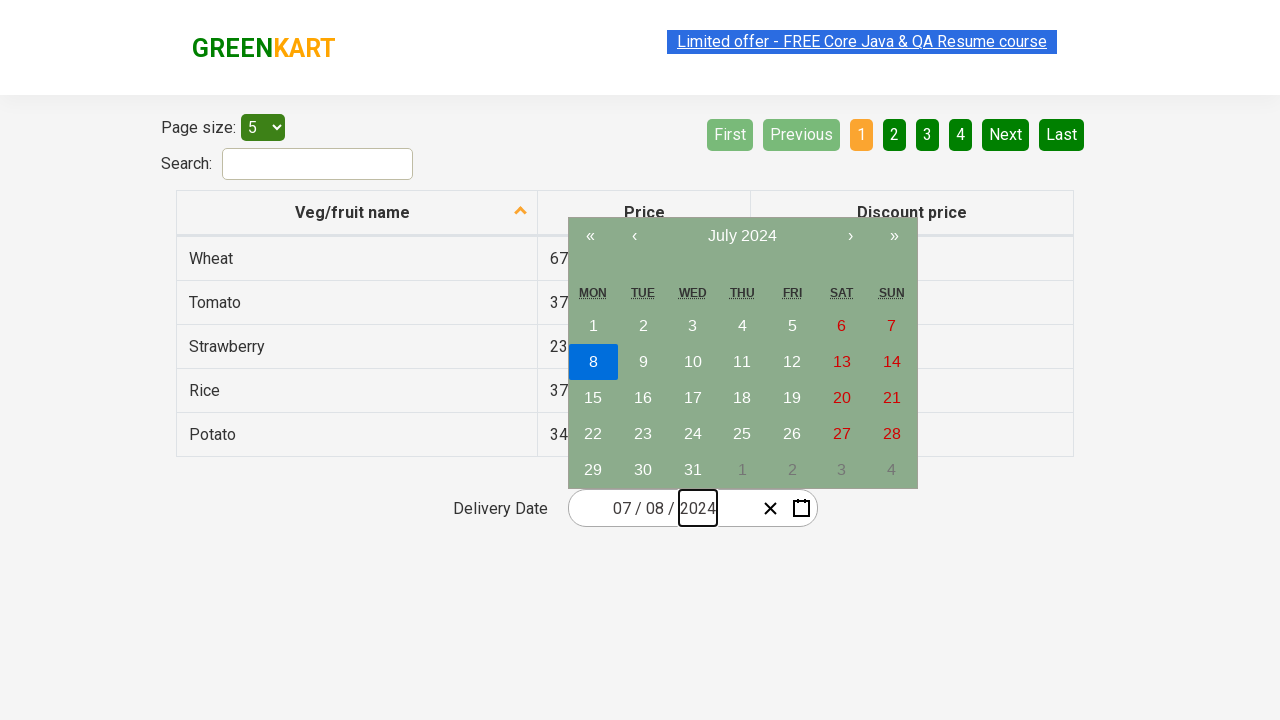

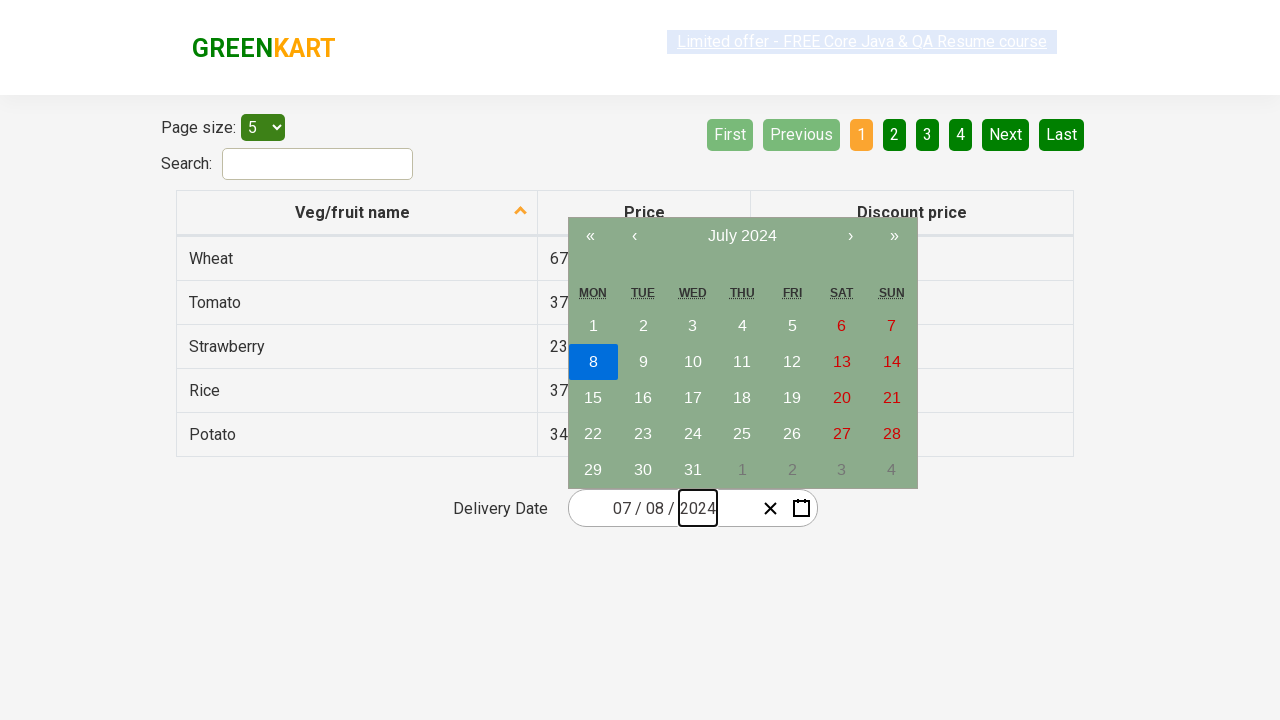